Tests drag and drop functionality by navigating to the drag and drop page, then dragging element A to element B and back again

Starting URL: https://the-internet.herokuapp.com/

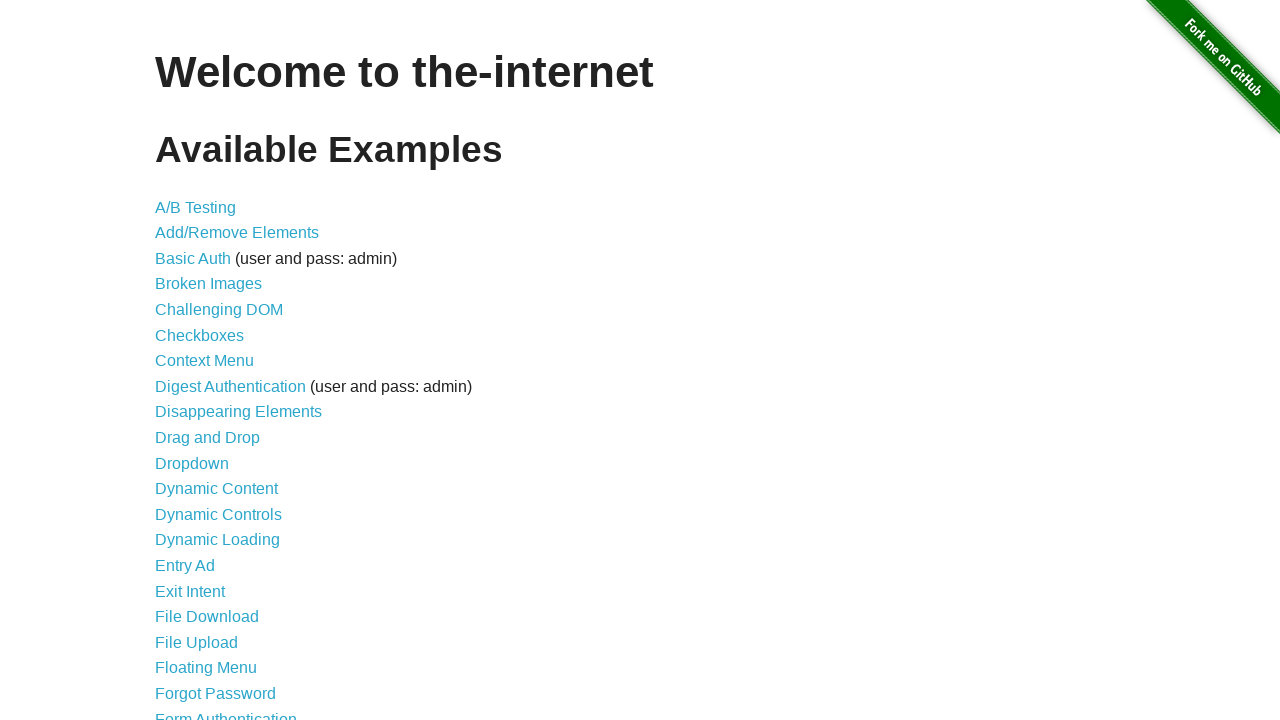

Navigated to the-internet.herokuapp.com homepage
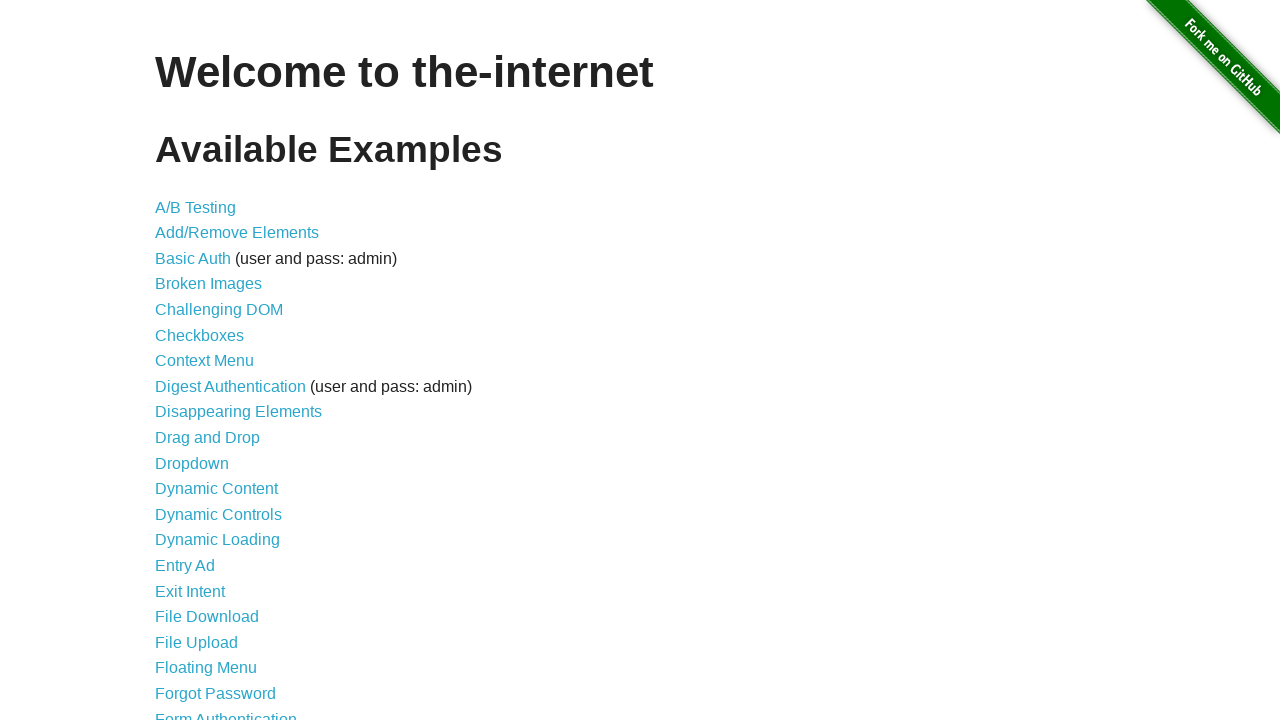

Clicked on the Drag and Drop link at (208, 438) on text=Drag and Drop
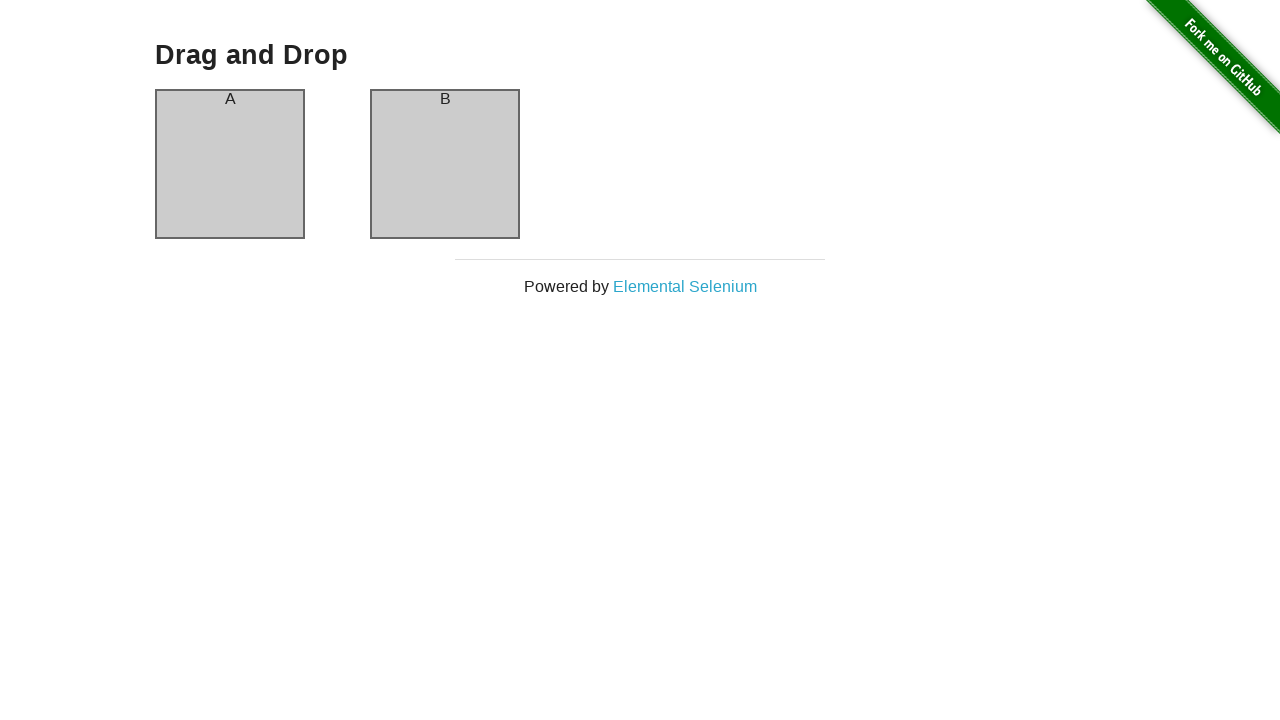

Drag and drop elements loaded successfully
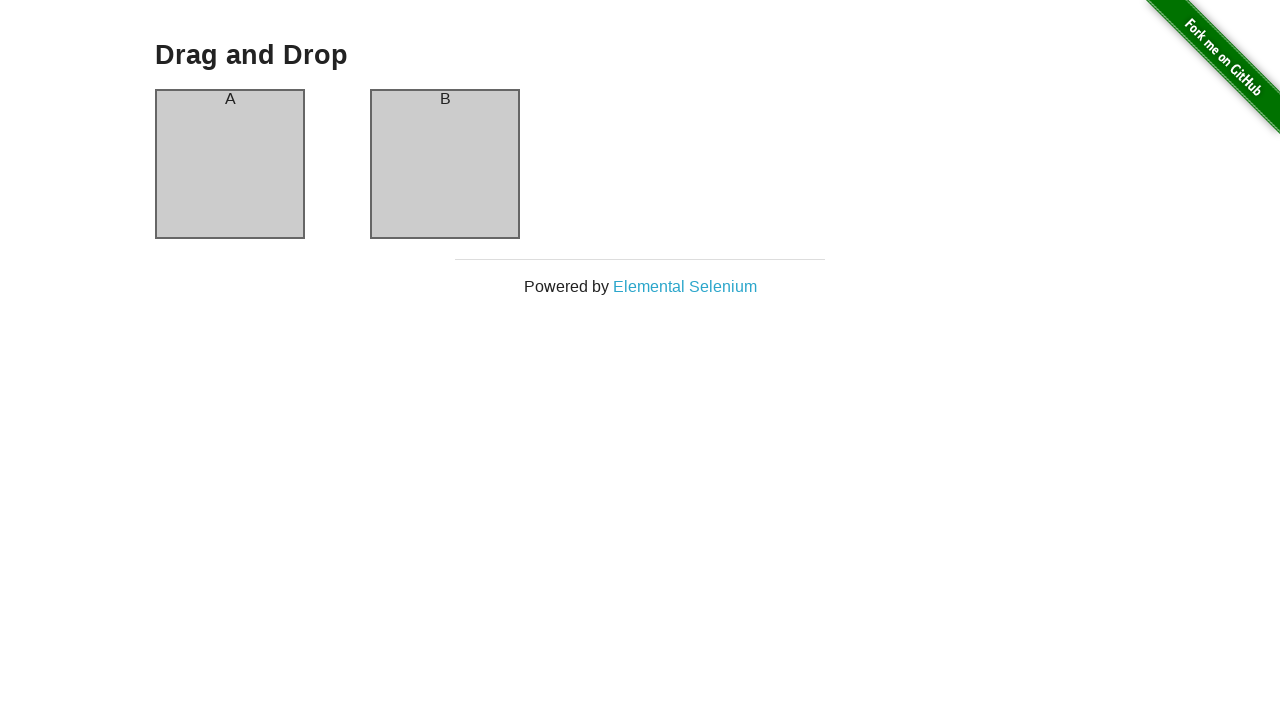

Dragged element A to element B at (445, 164)
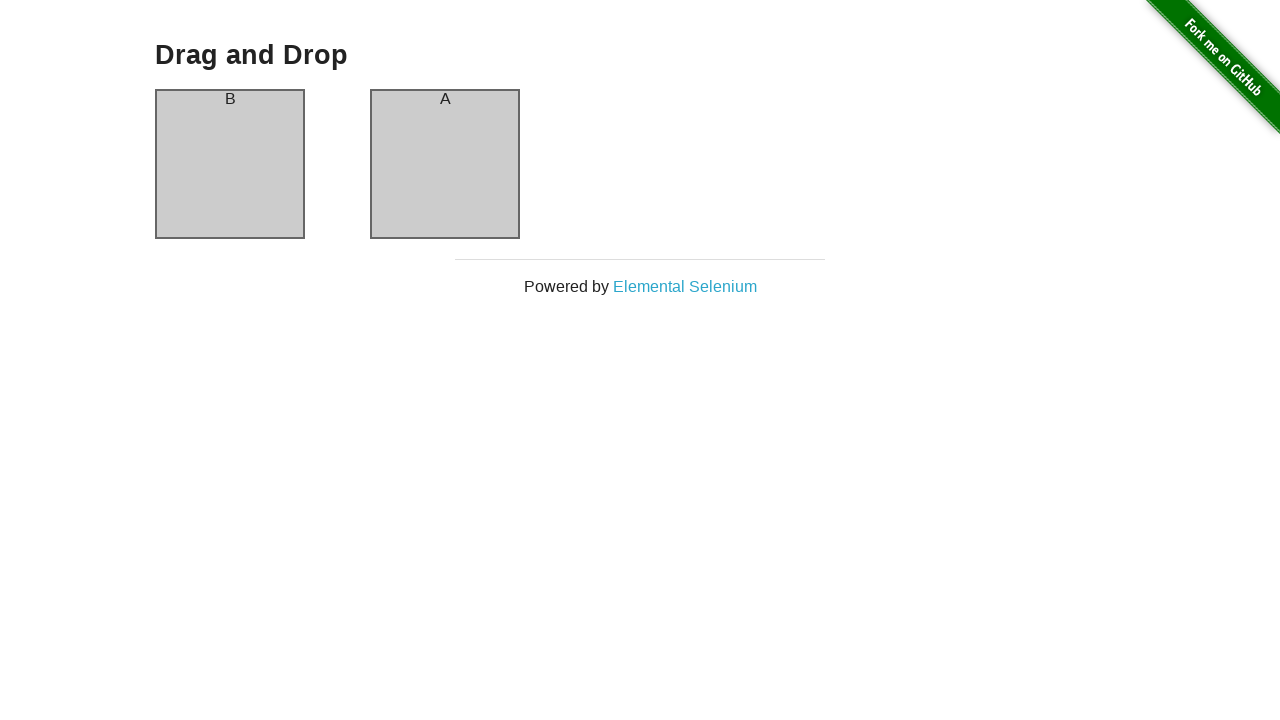

Dragged element B back to element A position at (230, 164)
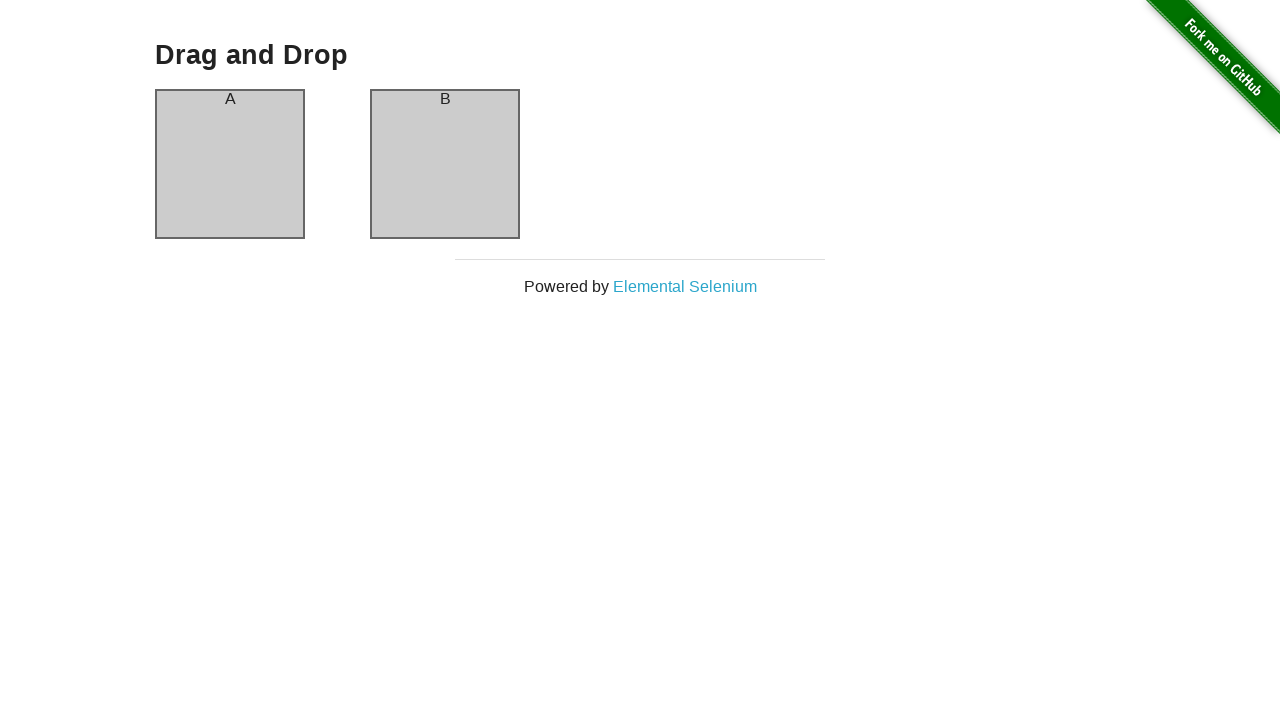

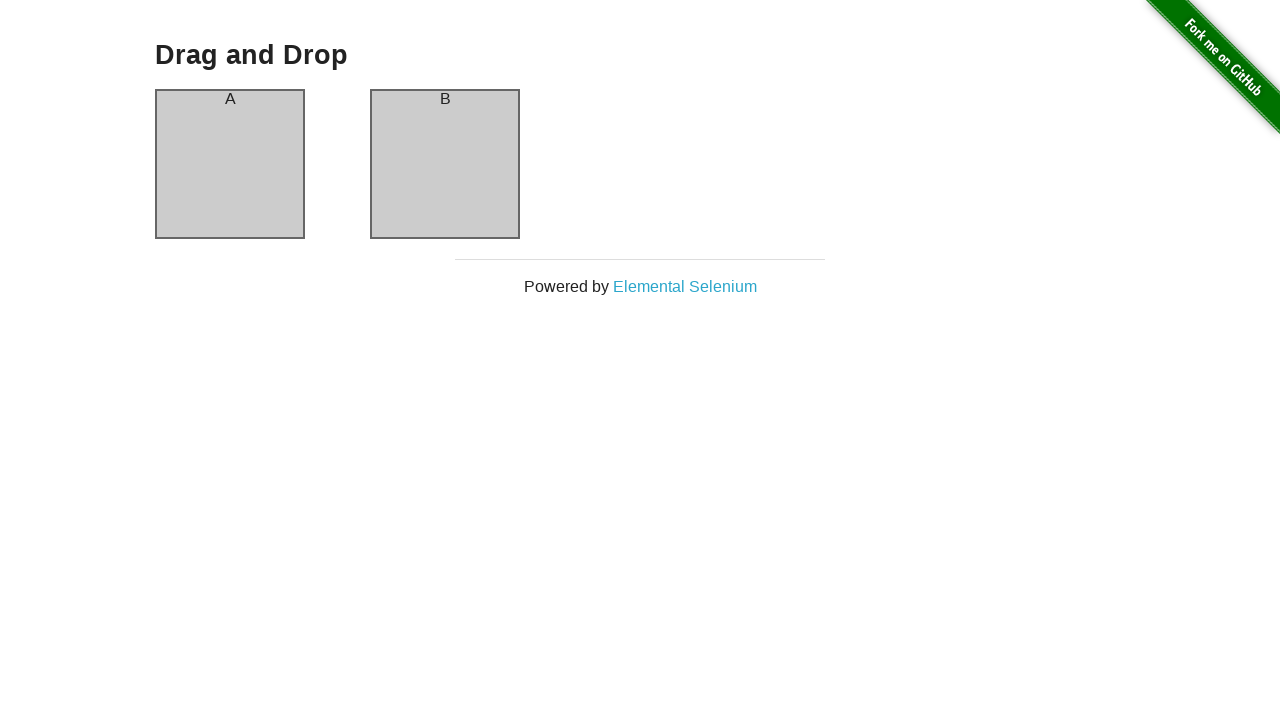